Tests dynamic loading functionality by clicking a Start button and verifying that 'Hello World!' text appears after the loading completes

Starting URL: https://the-internet.herokuapp.com/dynamic_loading/1

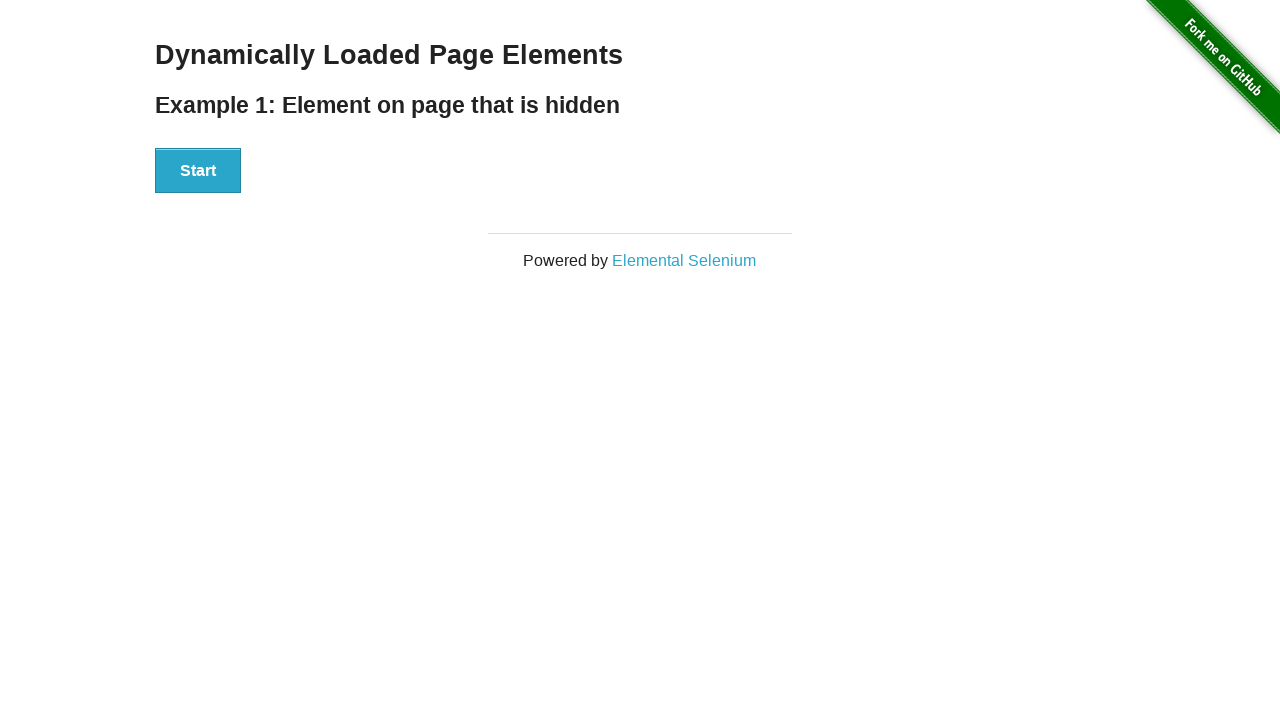

Clicked the Start button to initiate dynamic loading at (198, 171) on xpath=//div[@id='start']//button
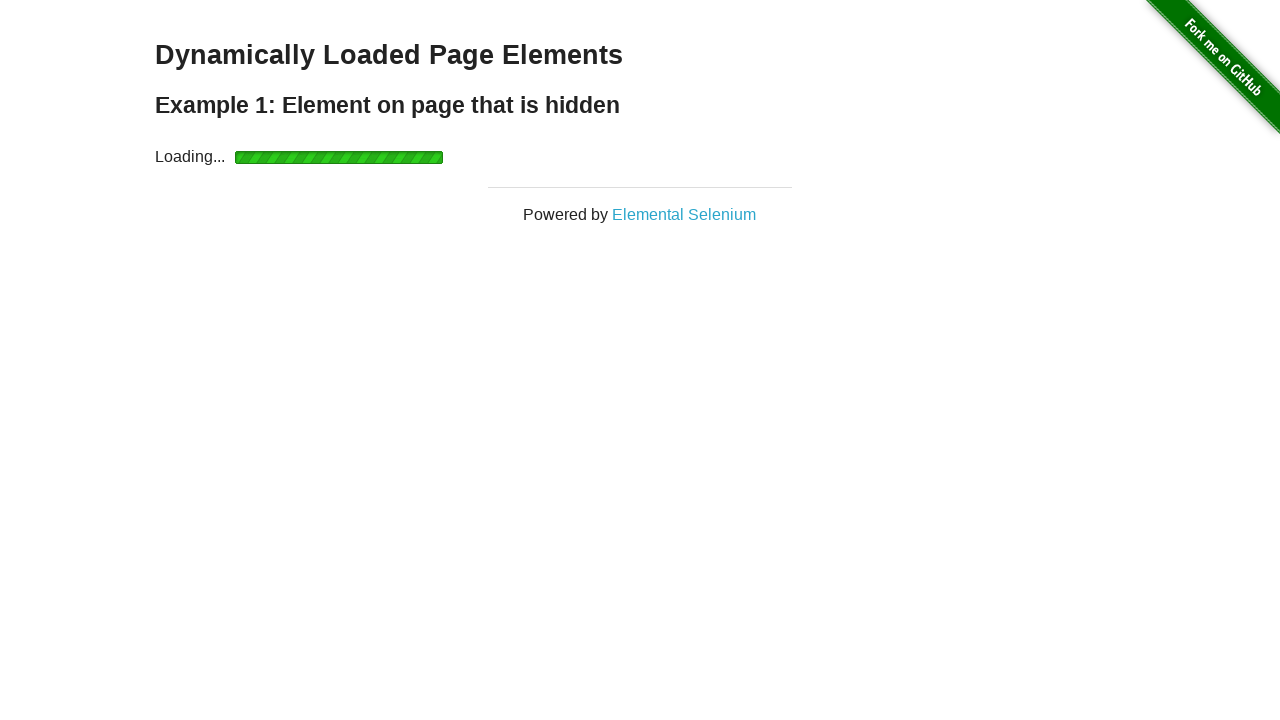

Loading completed and 'Hello World!' text became visible
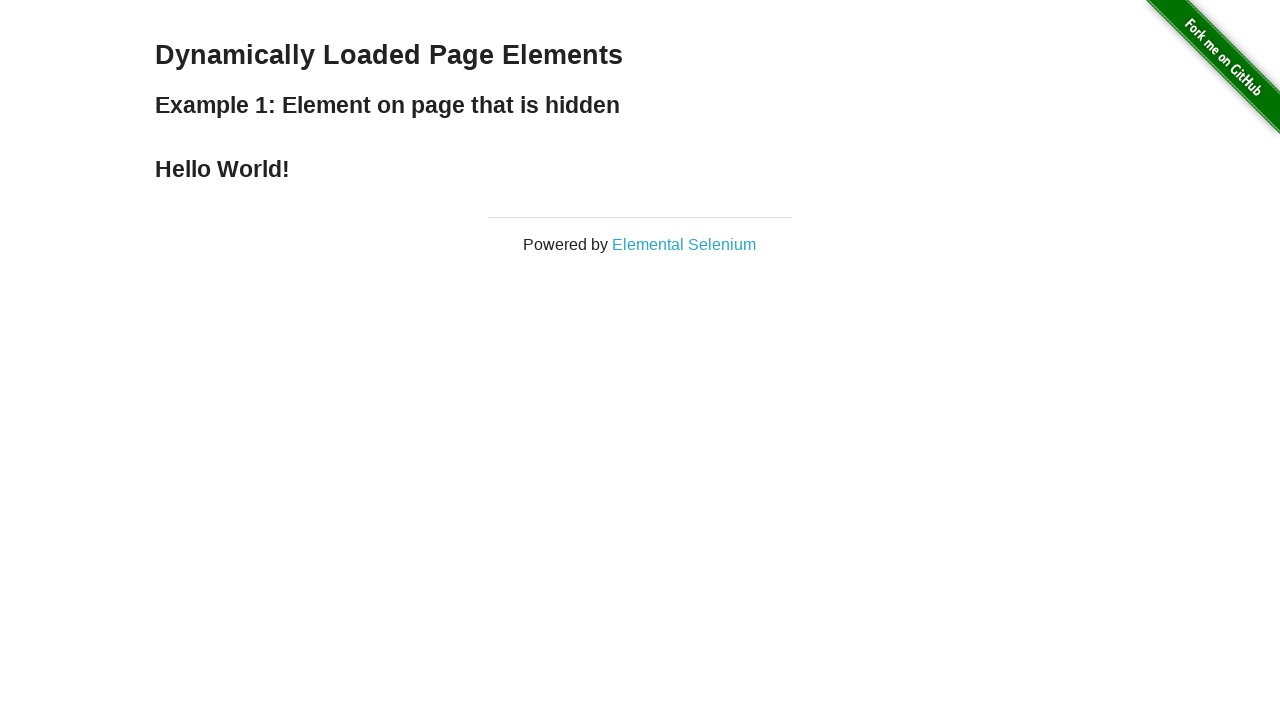

Verified that the text content equals 'Hello World!'
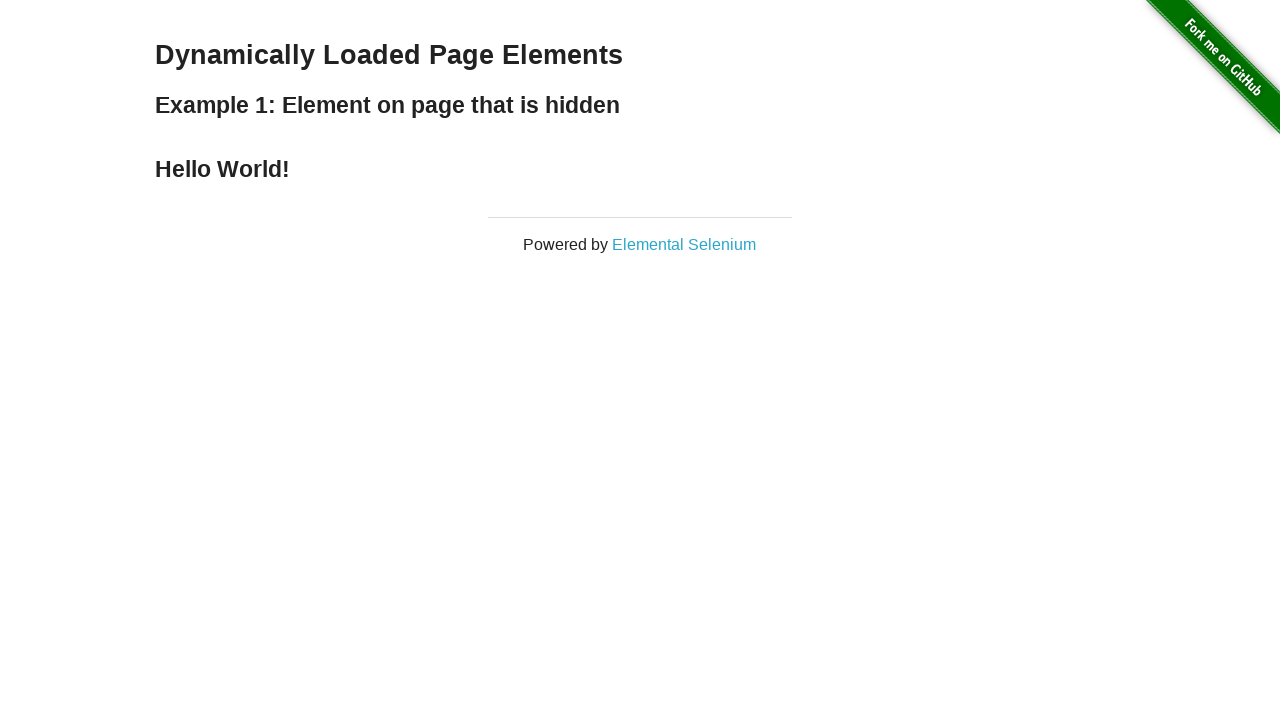

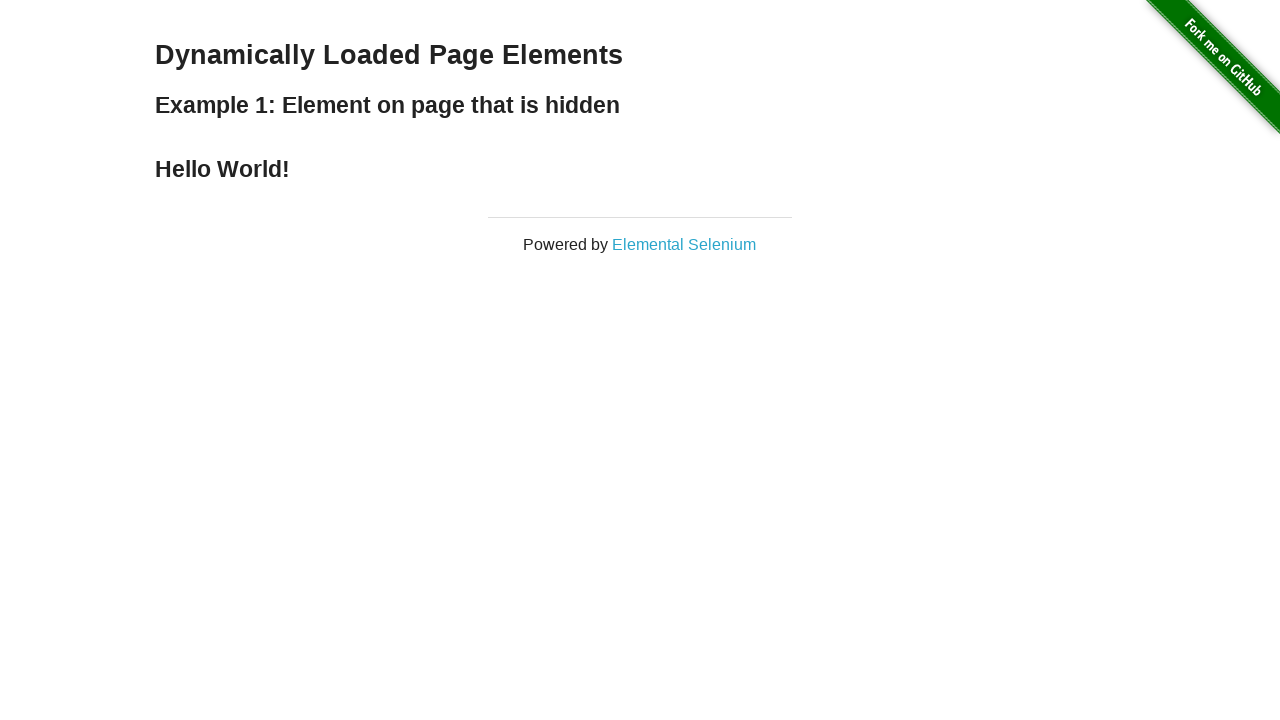